Tests dropdown select functionality by selecting options using different methods: by index, by value, and by visible text

Starting URL: https://demoqa.com/select-menu

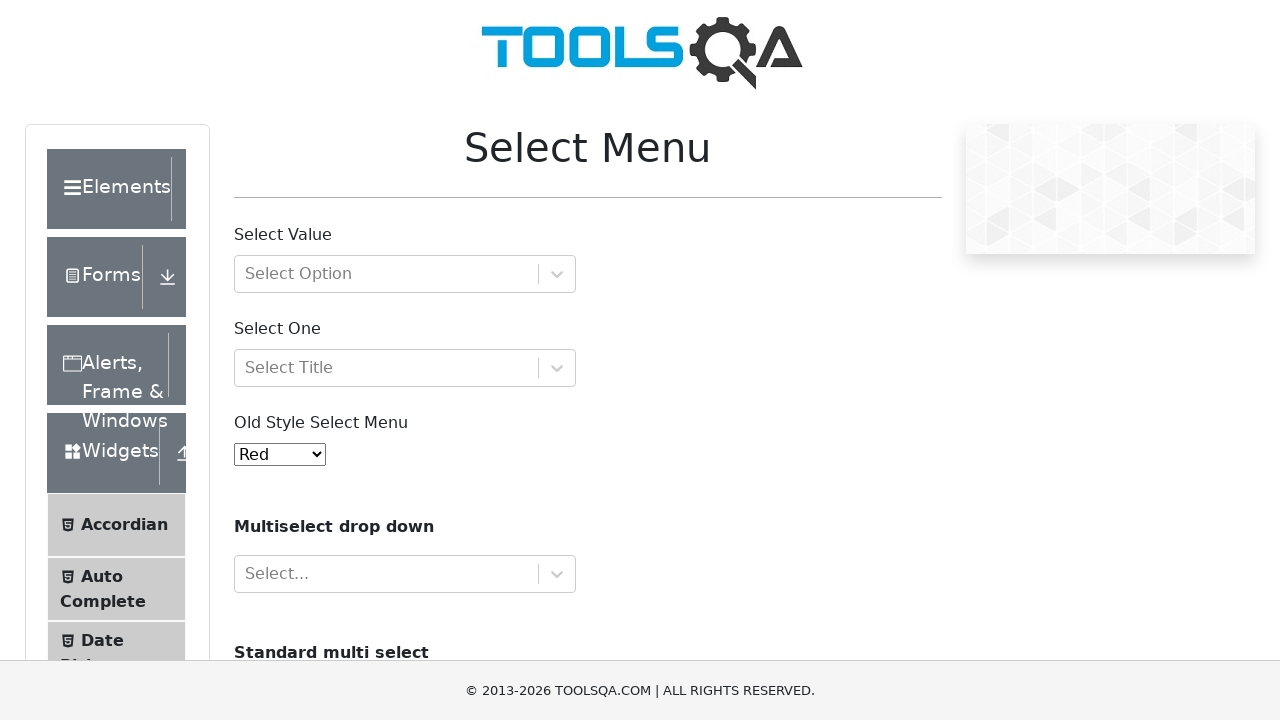

Selected dropdown option by index 1 (second option) on #oldSelectMenu
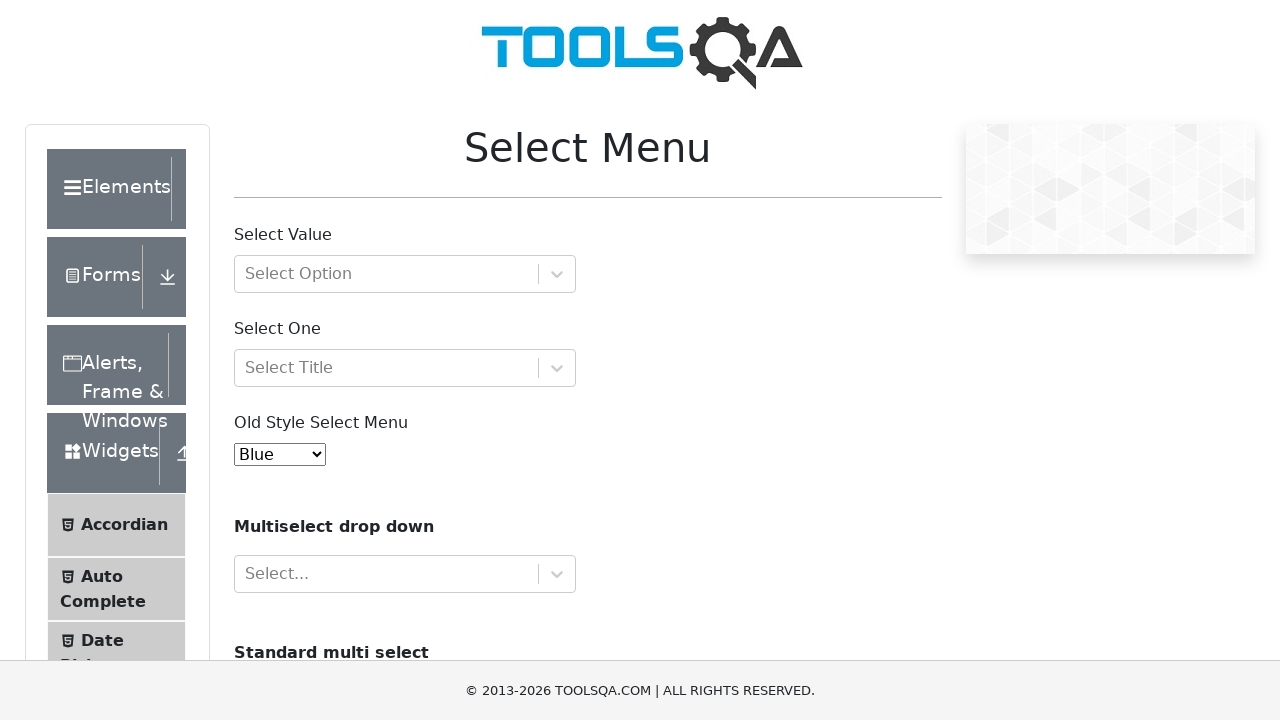

Selected dropdown option by value '4' on #oldSelectMenu
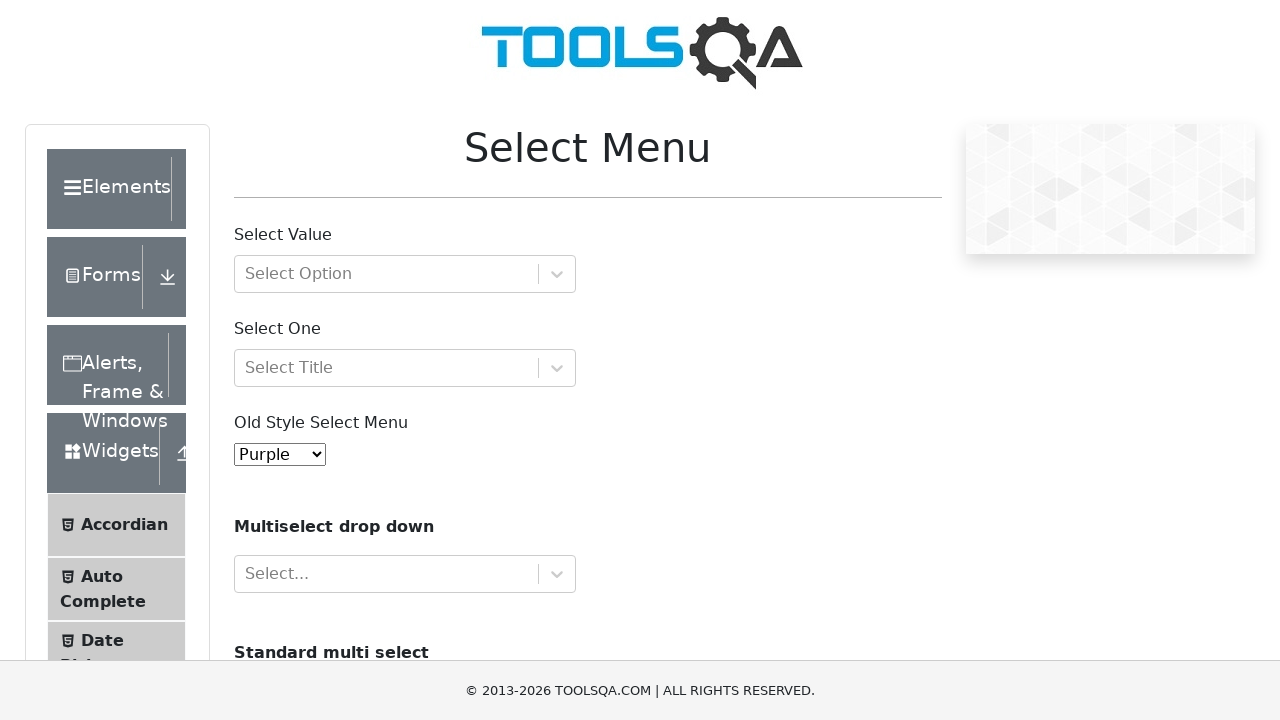

Selected dropdown option by visible text 'Yellow' on #oldSelectMenu
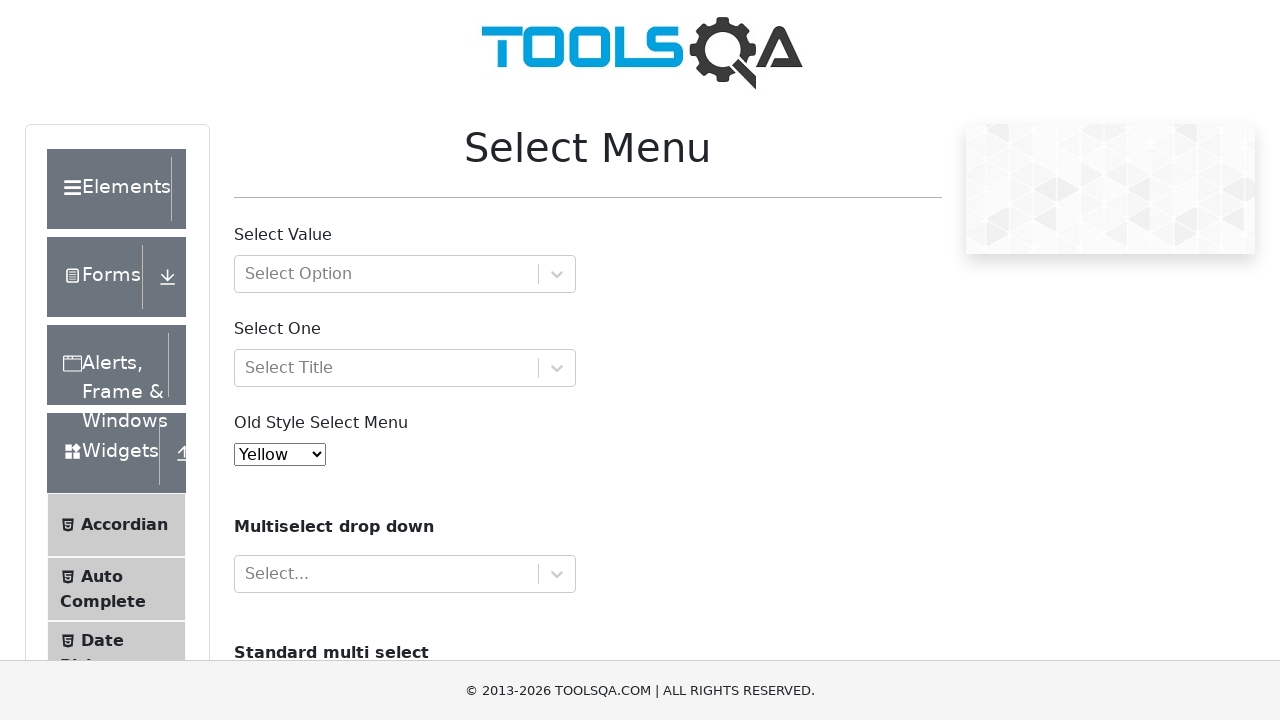

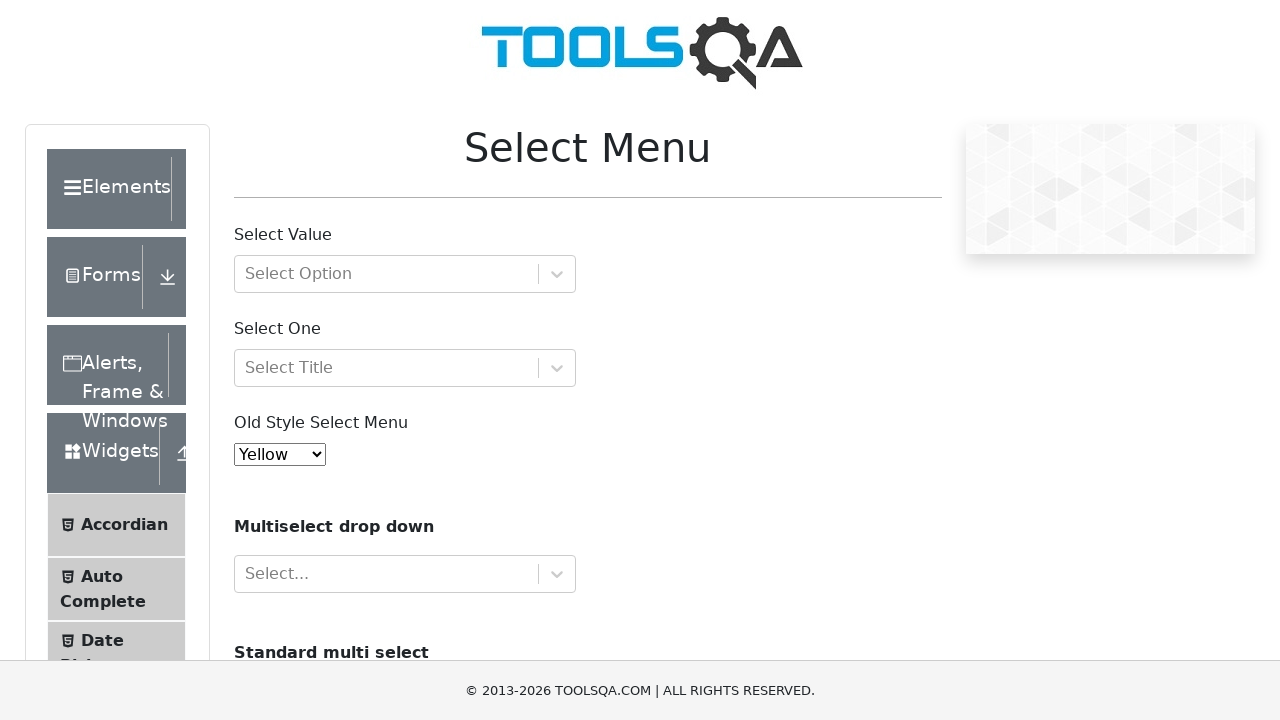